Tests registration form validation when password is less than 6 characters

Starting URL: https://alada.vn/tai-khoan/dang-ky.html

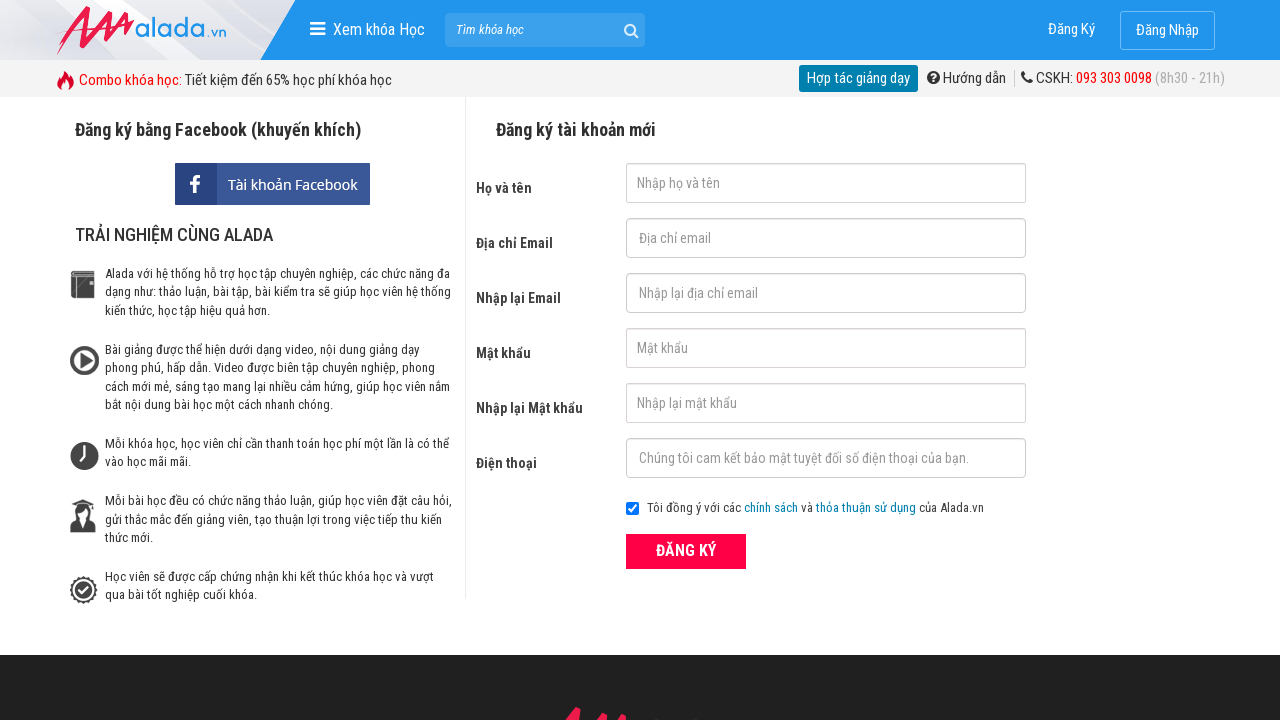

Filled first name field with 'Phạm Trâm' on #txtFirstname
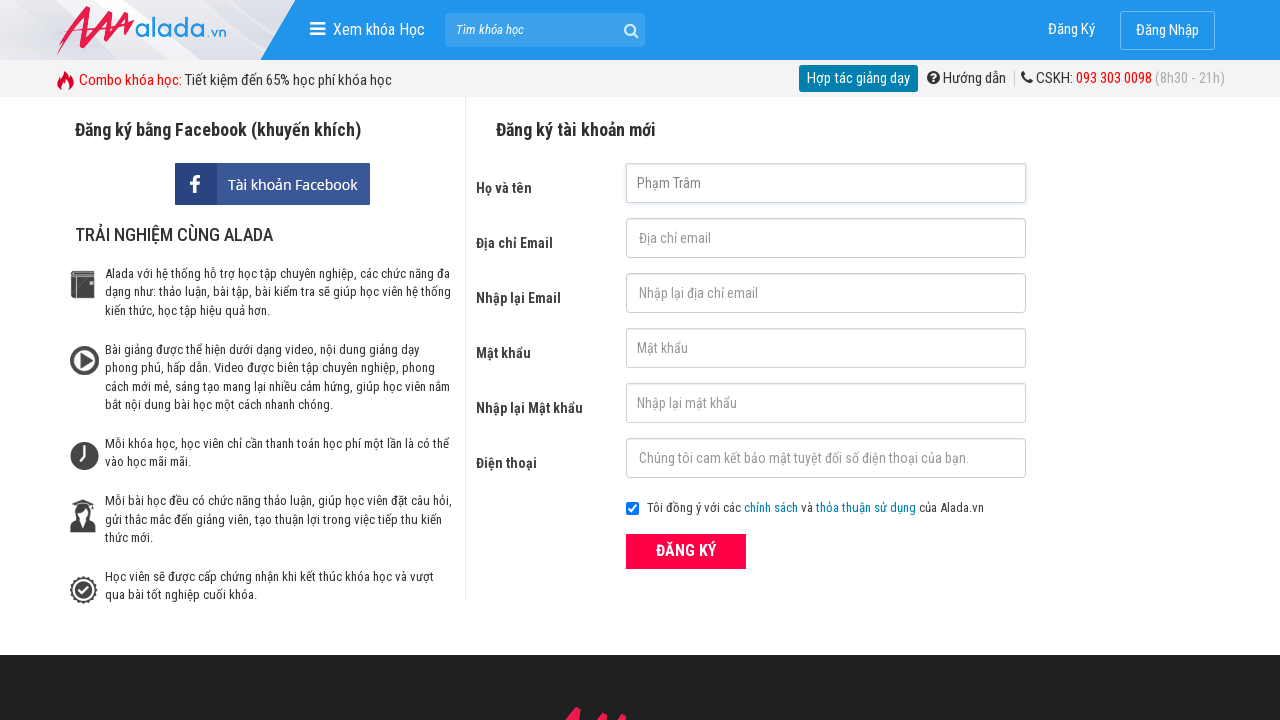

Filled email field with 'test@test.com' on #txtEmail
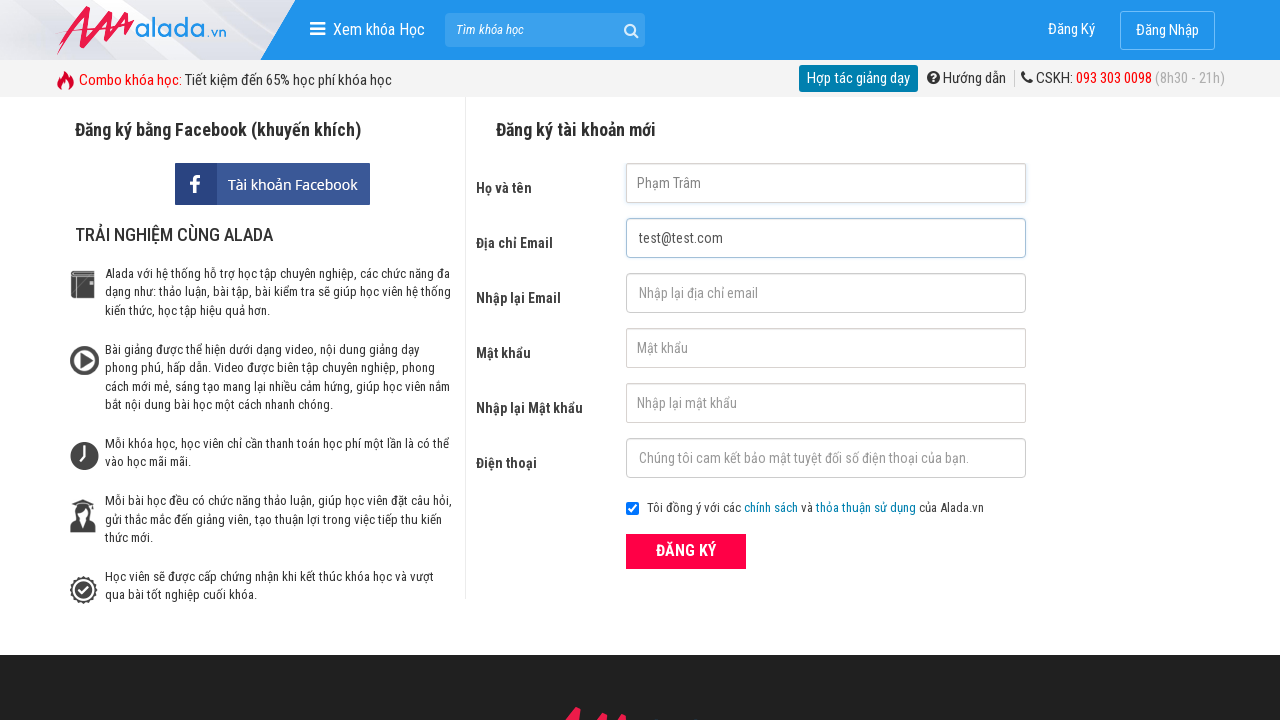

Filled confirm email field with 'test@test.com' on #txtCEmail
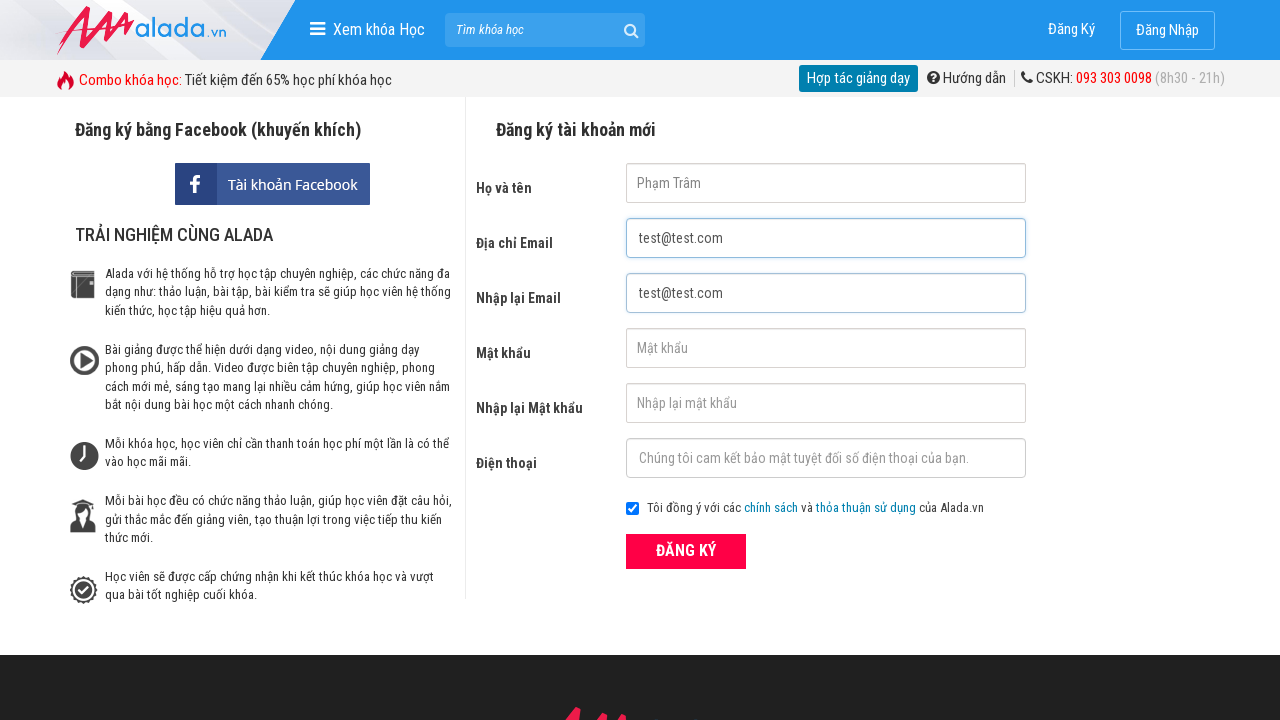

Filled password field with 'abc' (less than 6 characters) on #txtPassword
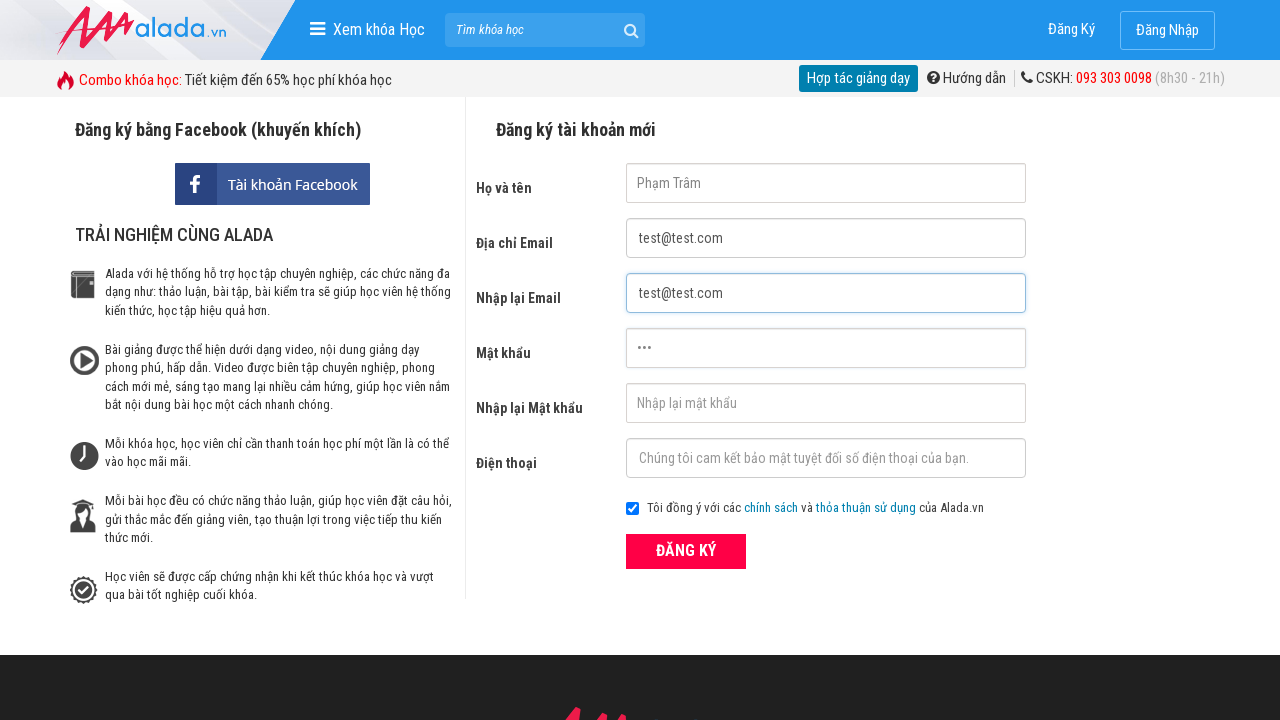

Filled confirm password field with 'abc' (less than 6 characters) on #txtCPassword
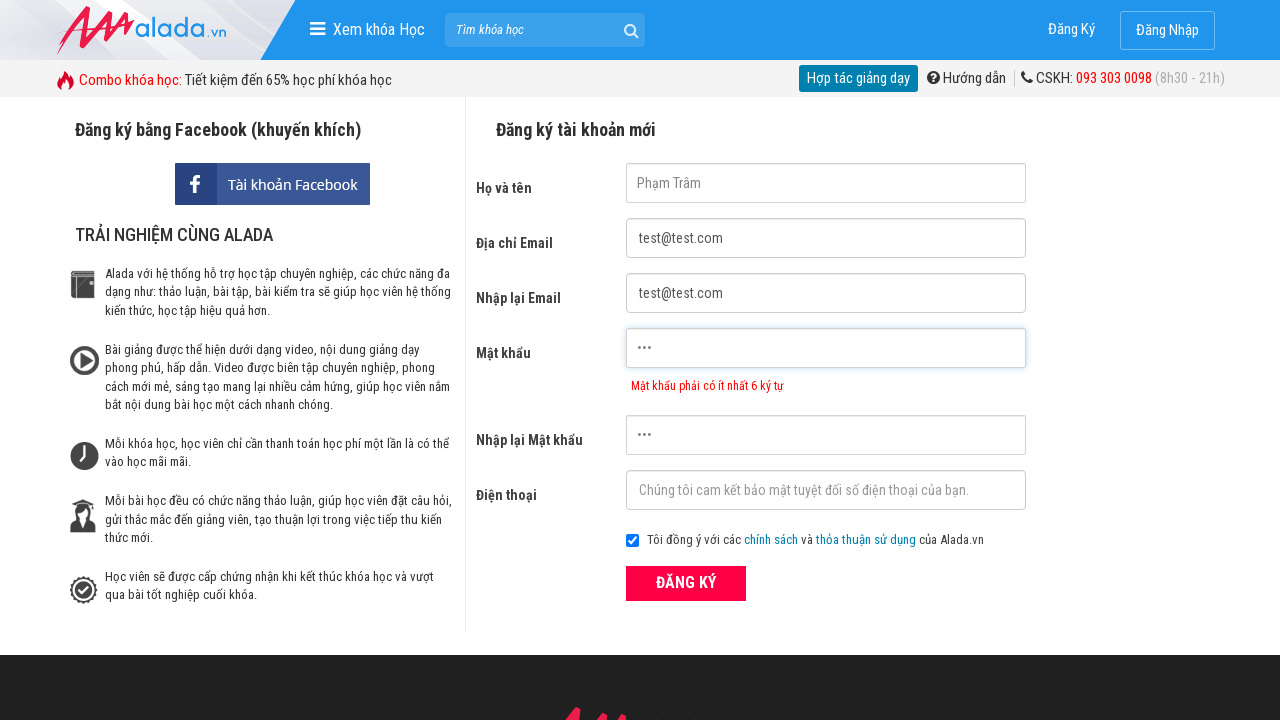

Filled phone field with '0900000000' on #txtPhone
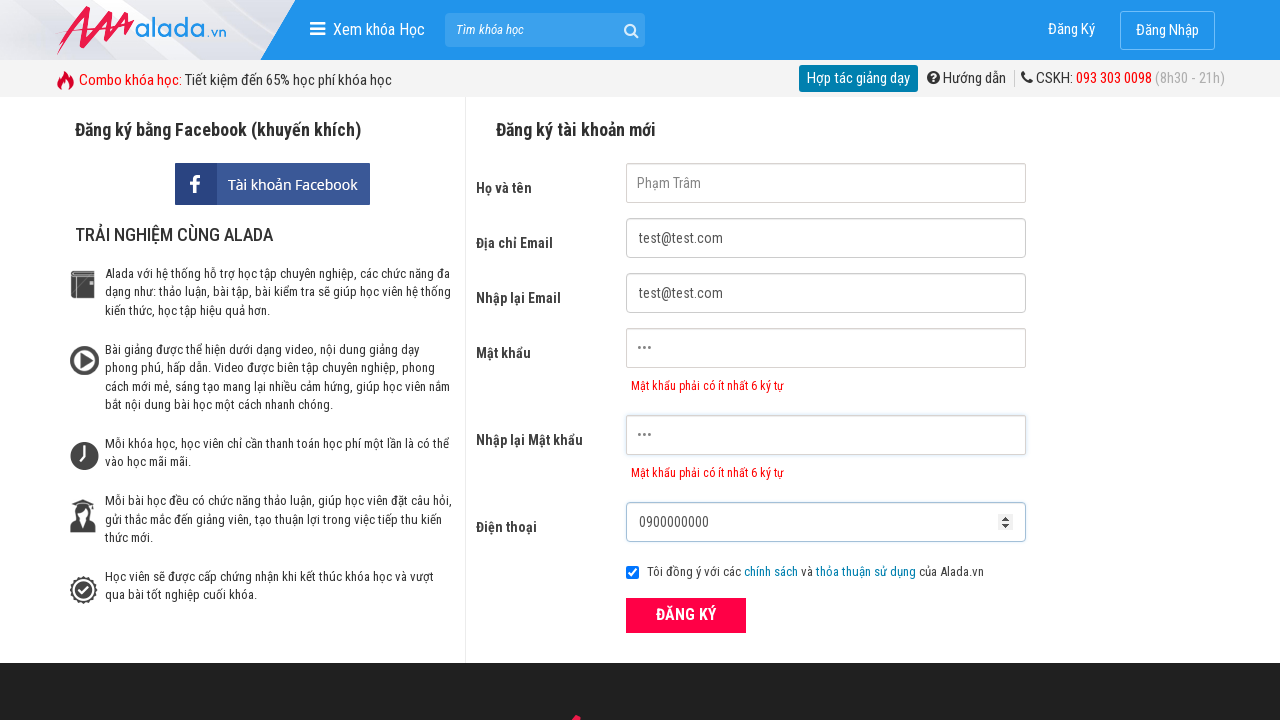

Clicked ĐĂNG KÝ (Register) button to submit form at (686, 615) on xpath=//form[@id='frmLogin']//button[text()='ĐĂNG KÝ']
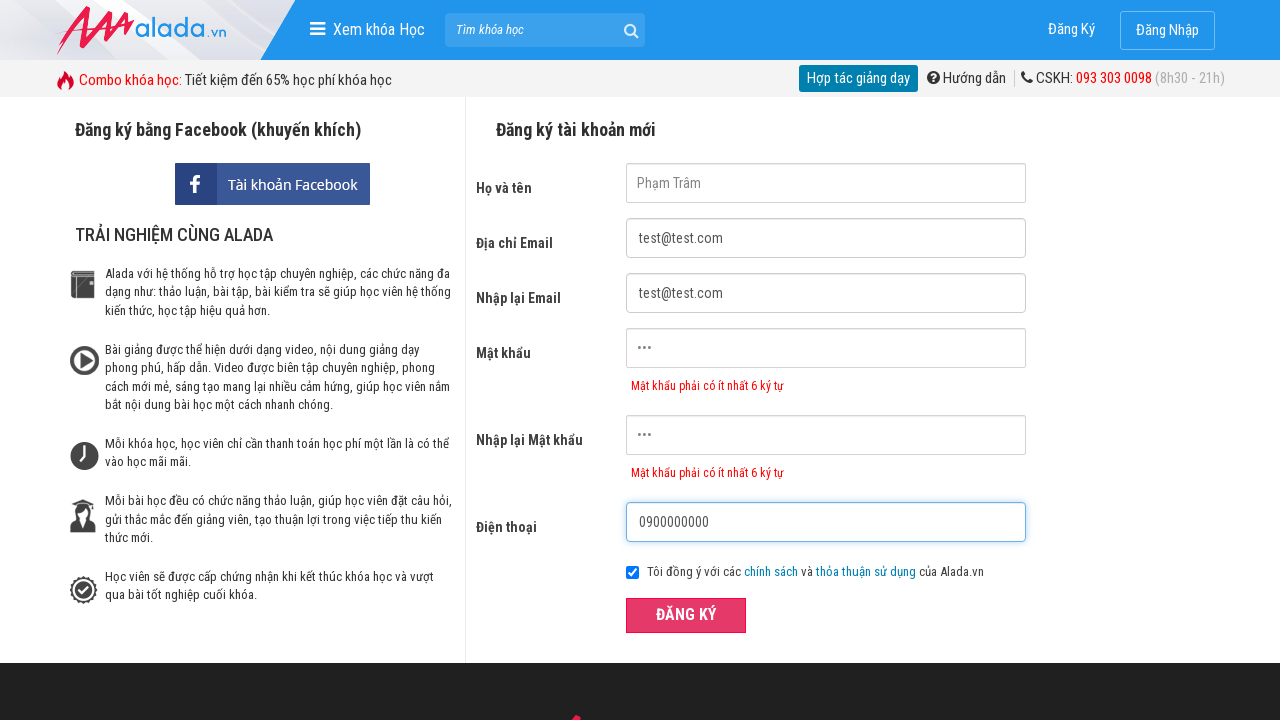

Password error message element loaded
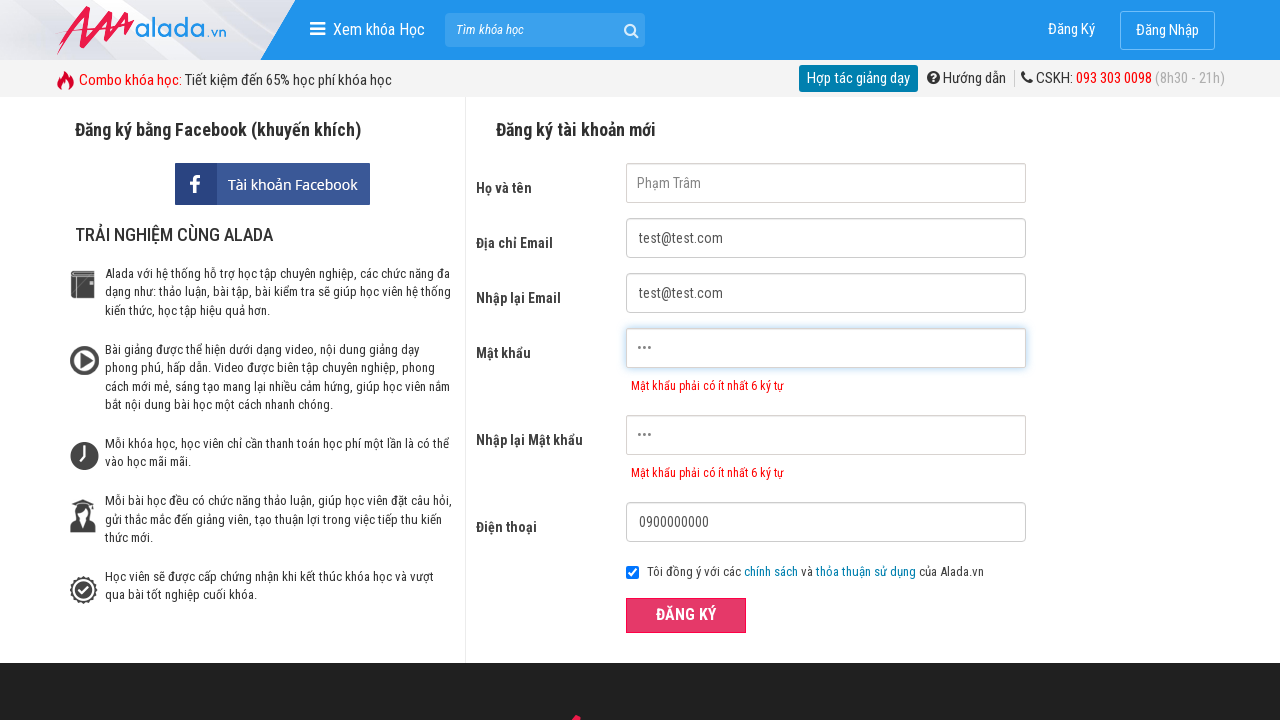

Asserted password error message: 'Mật khẩu phải có ít nhất 6 ký tự'
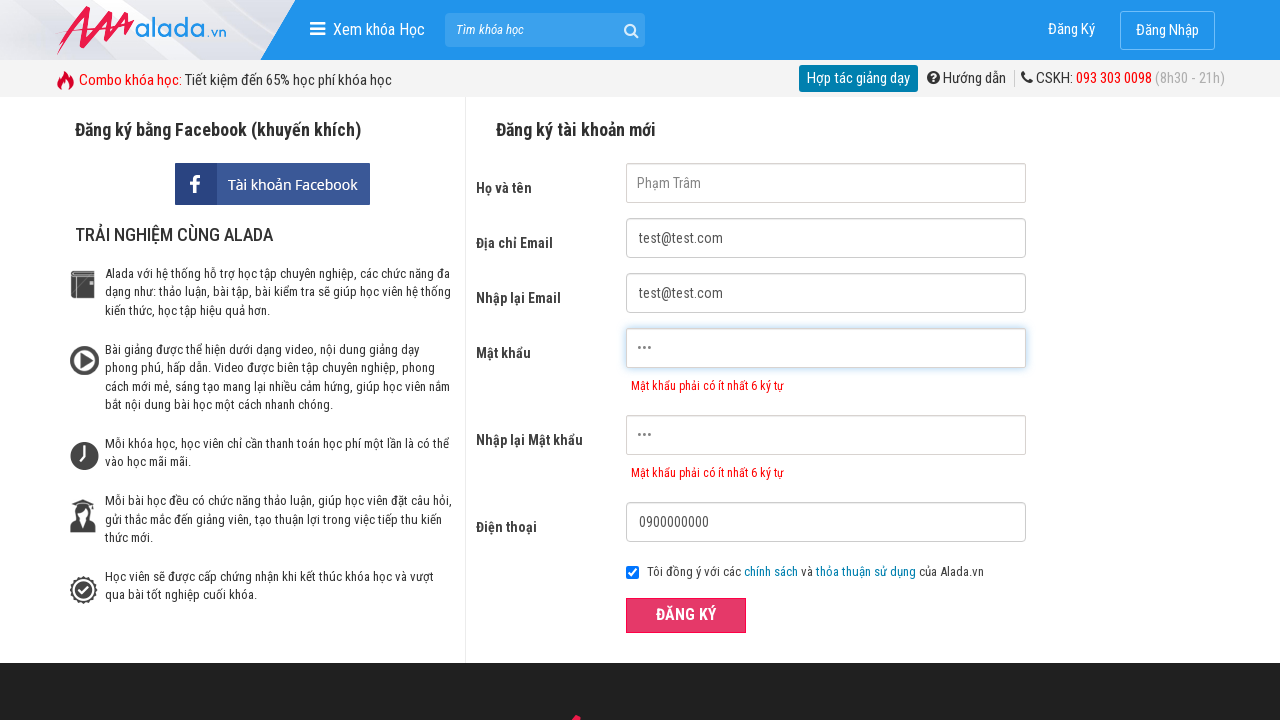

Asserted confirm password error message: 'Mật khẩu phải có ít nhất 6 ký tự'
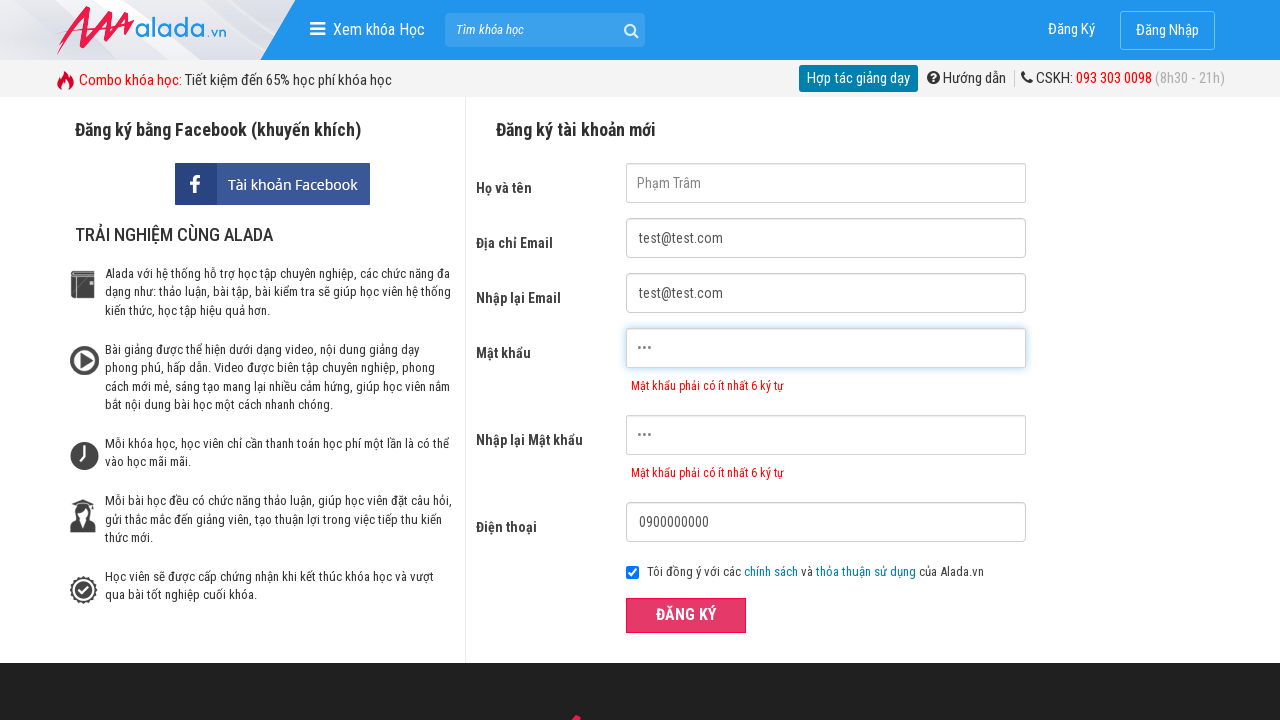

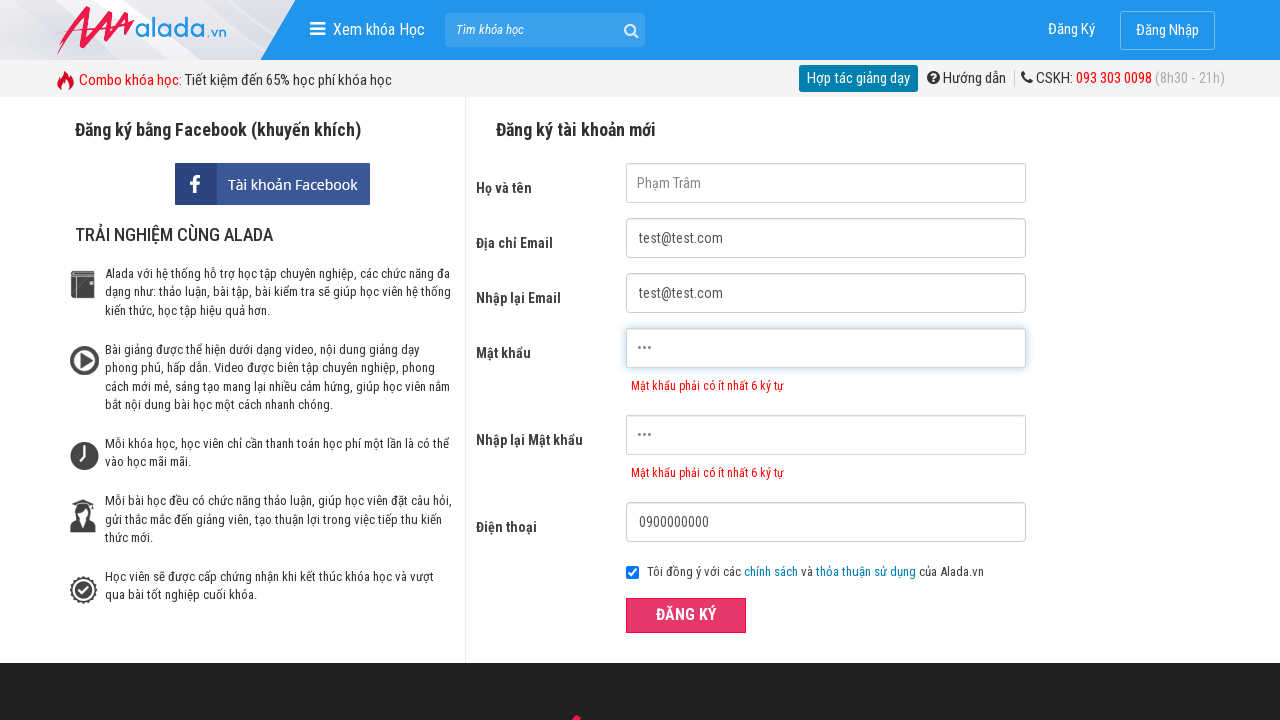